Navigates to the Browse Languages page and verifies the table headers (Language, Author, Date, Comments, Rate) are present

Starting URL: https://www.99-bottles-of-beer.net/

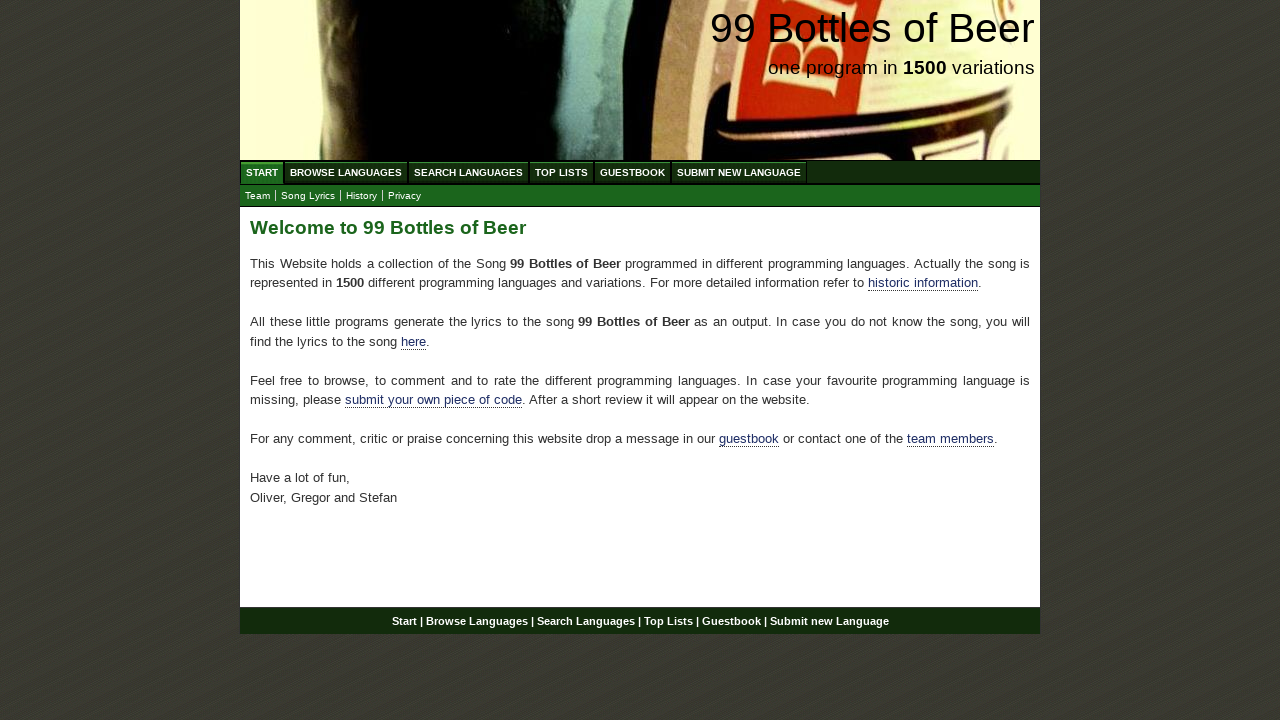

Clicked Browse Languages menu item at (346, 172) on xpath=//div[@id='navigation']/ul[@id='menu']/li/a[@href='/abc.html']
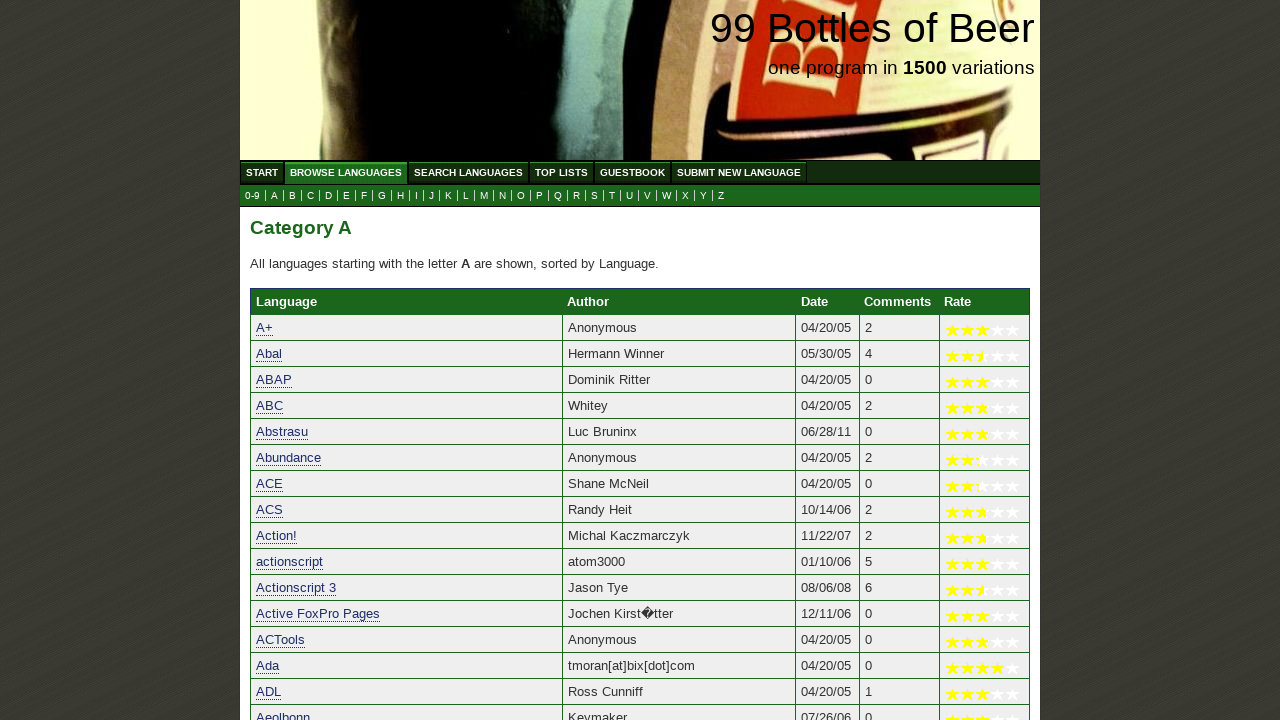

Verified Language table header (40% width) is present
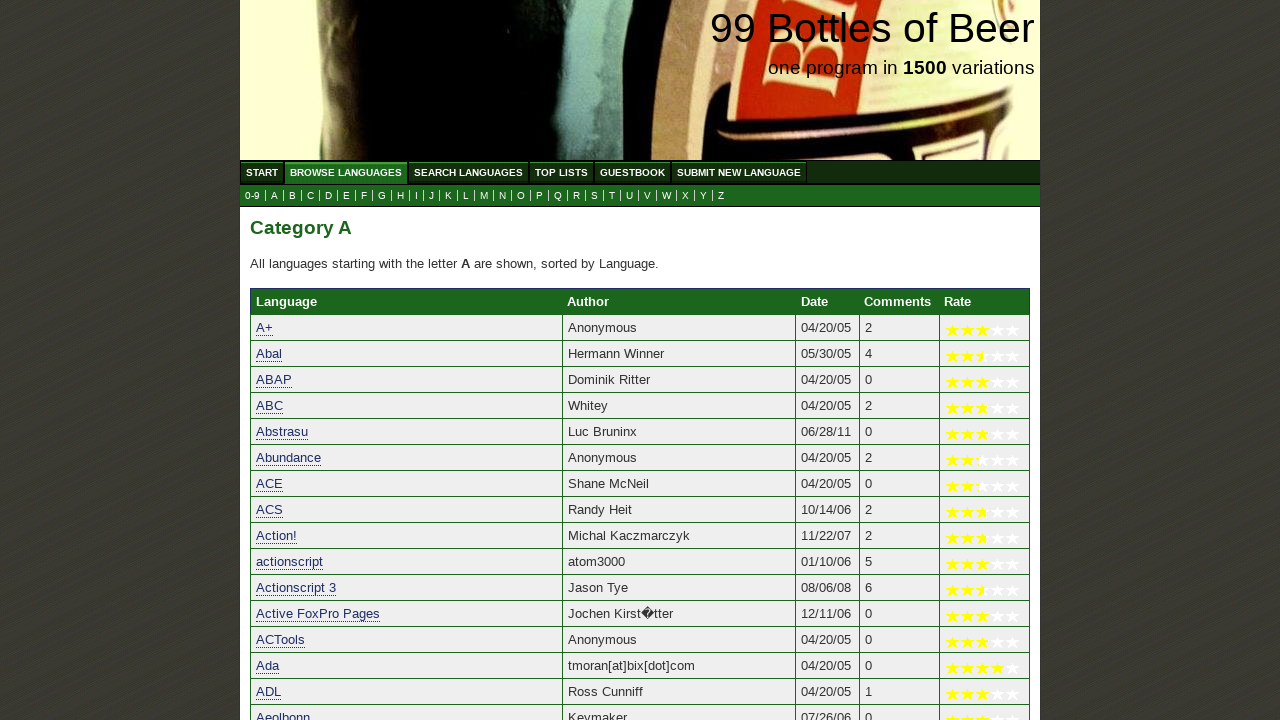

Verified Author table header (30% width) is present
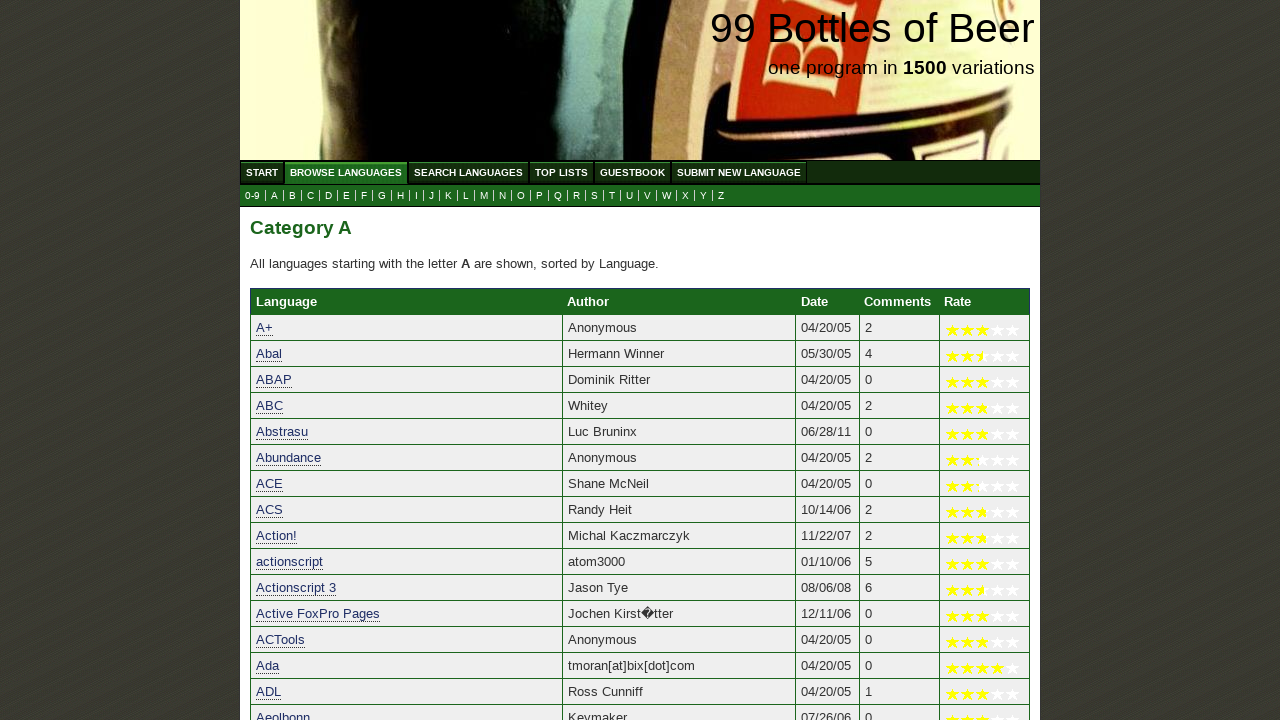

Verified Date table header is present
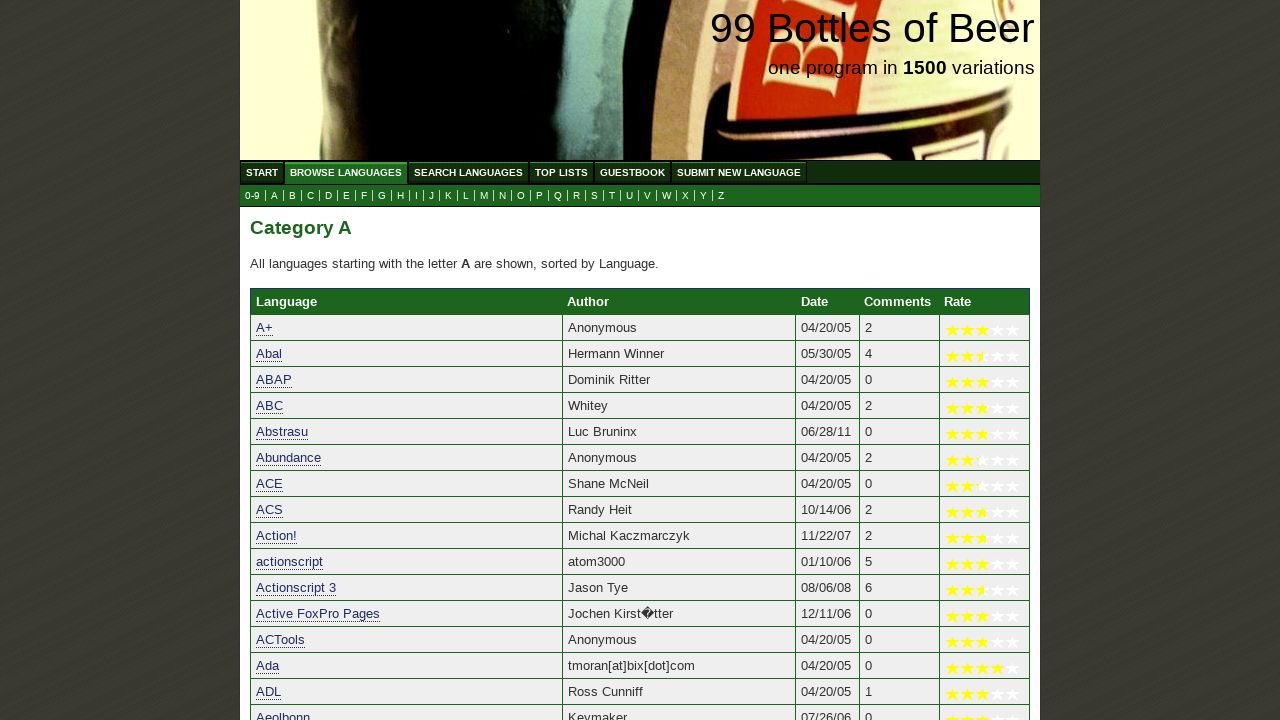

Verified Comments table header is present
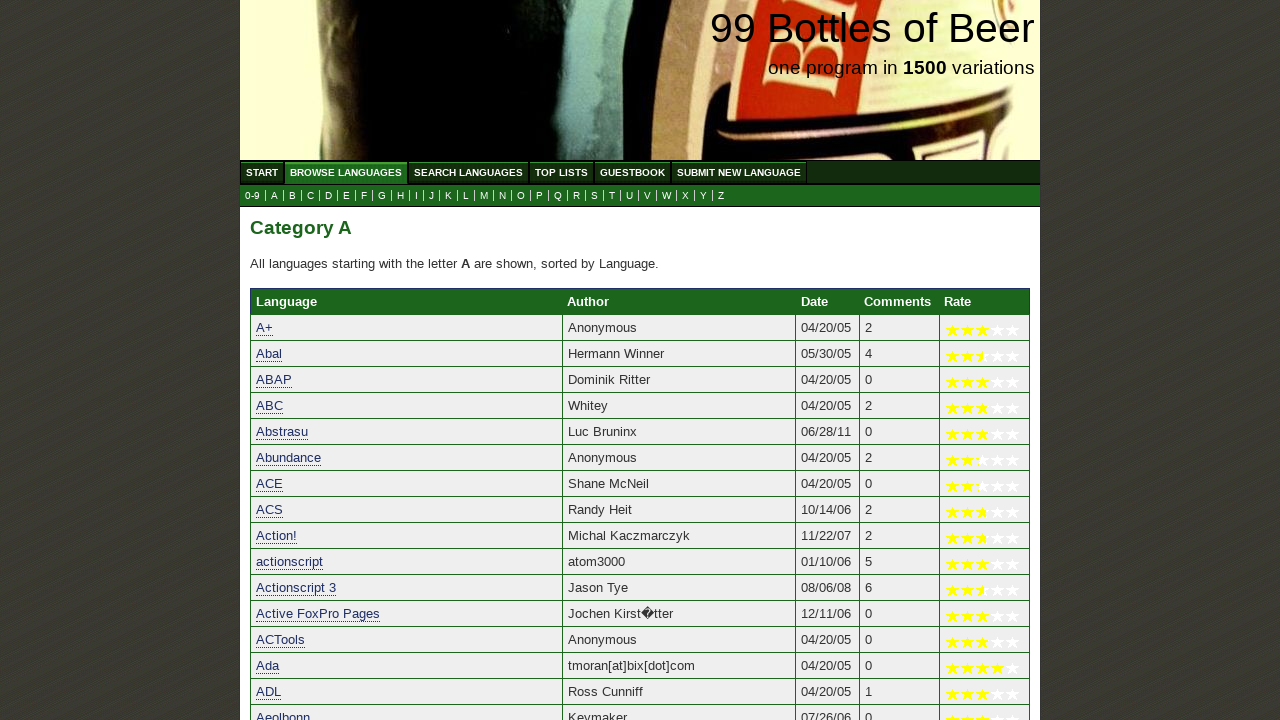

Verified Rate table header is present
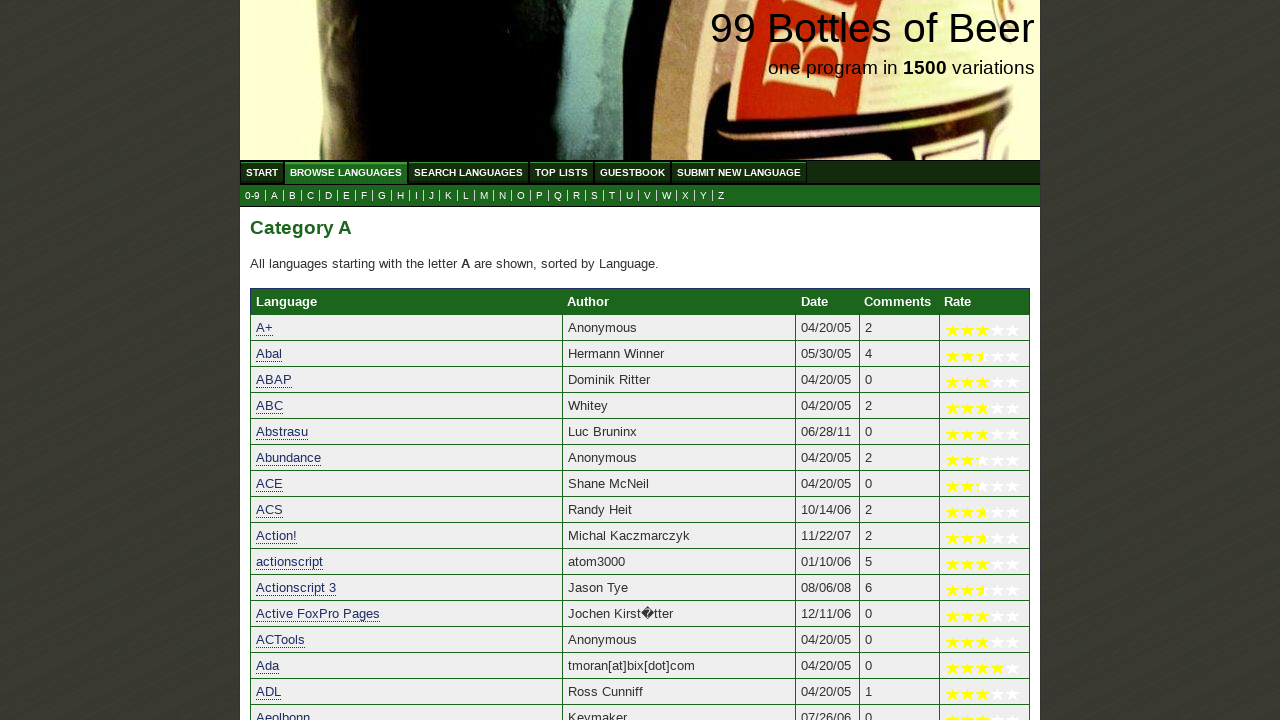

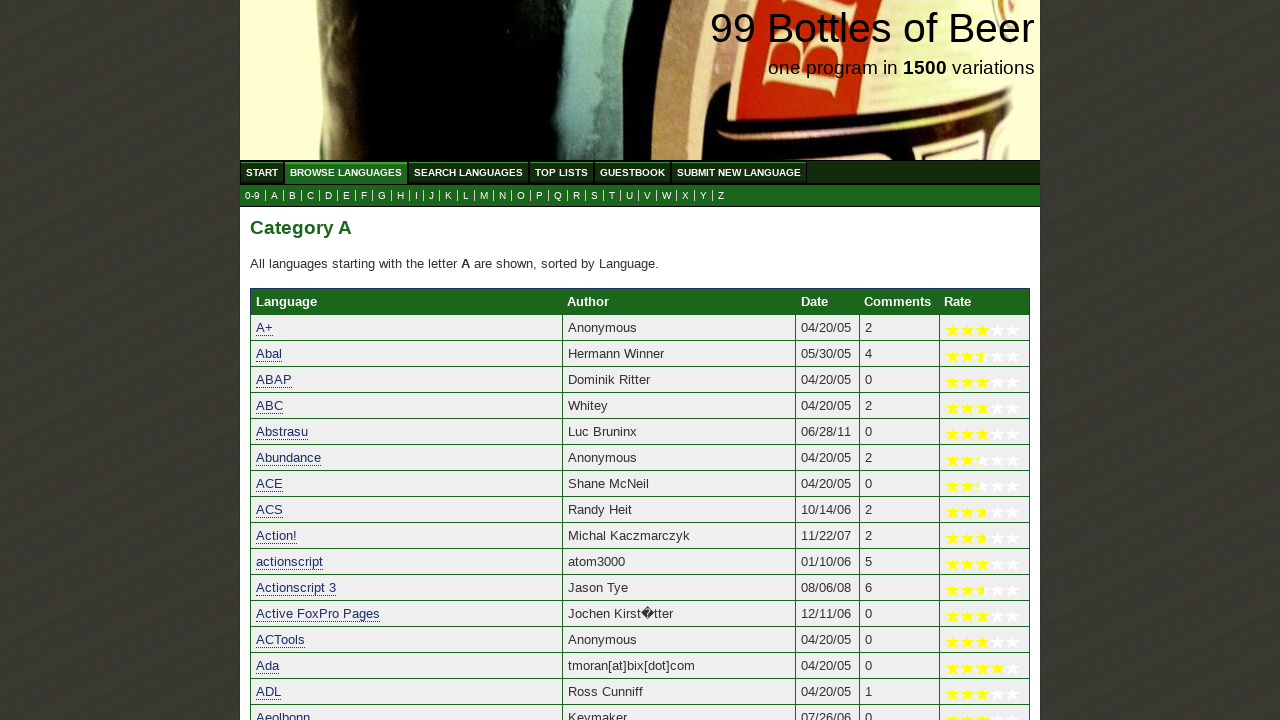